Tests navigation between different app platform pages (iOS, Android, Mac, Windows, Browser, Blocker) on TunnelBear's website, verifying that each page loads correctly with the expected download links and navigation elements.

Starting URL: https://www.tunnelbear.com

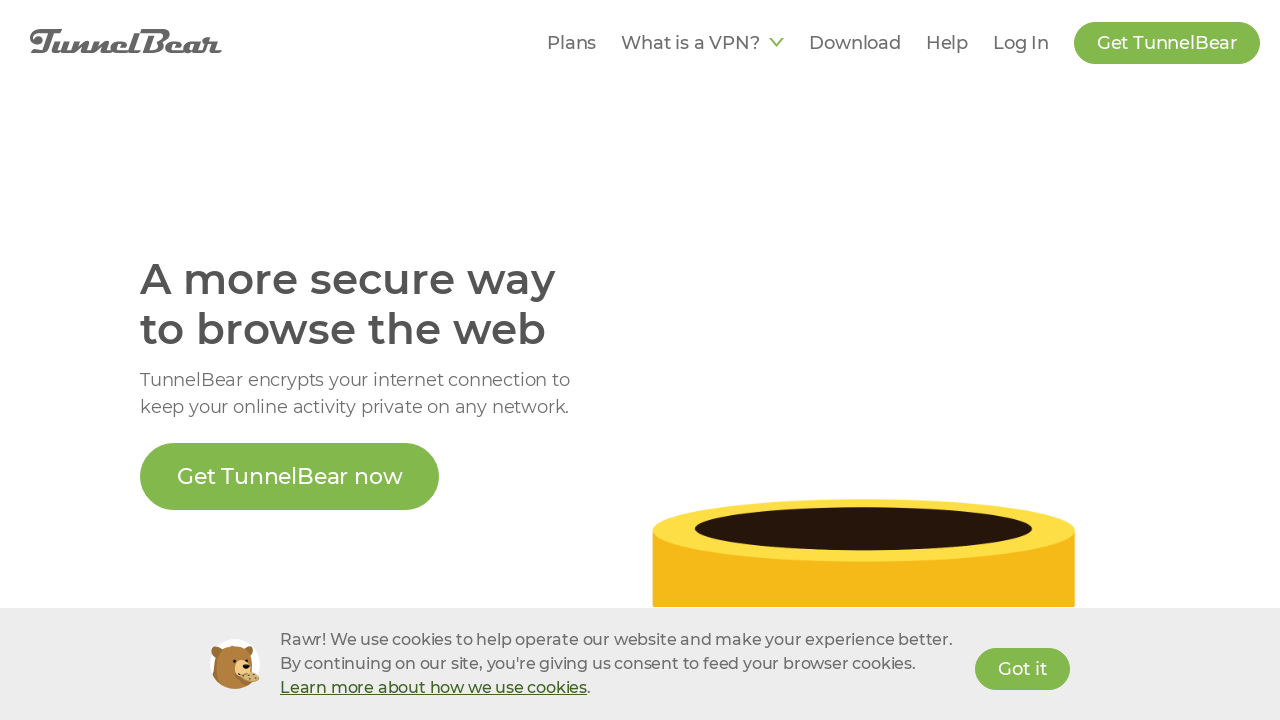

APPS section loaded on TunnelBear homepage
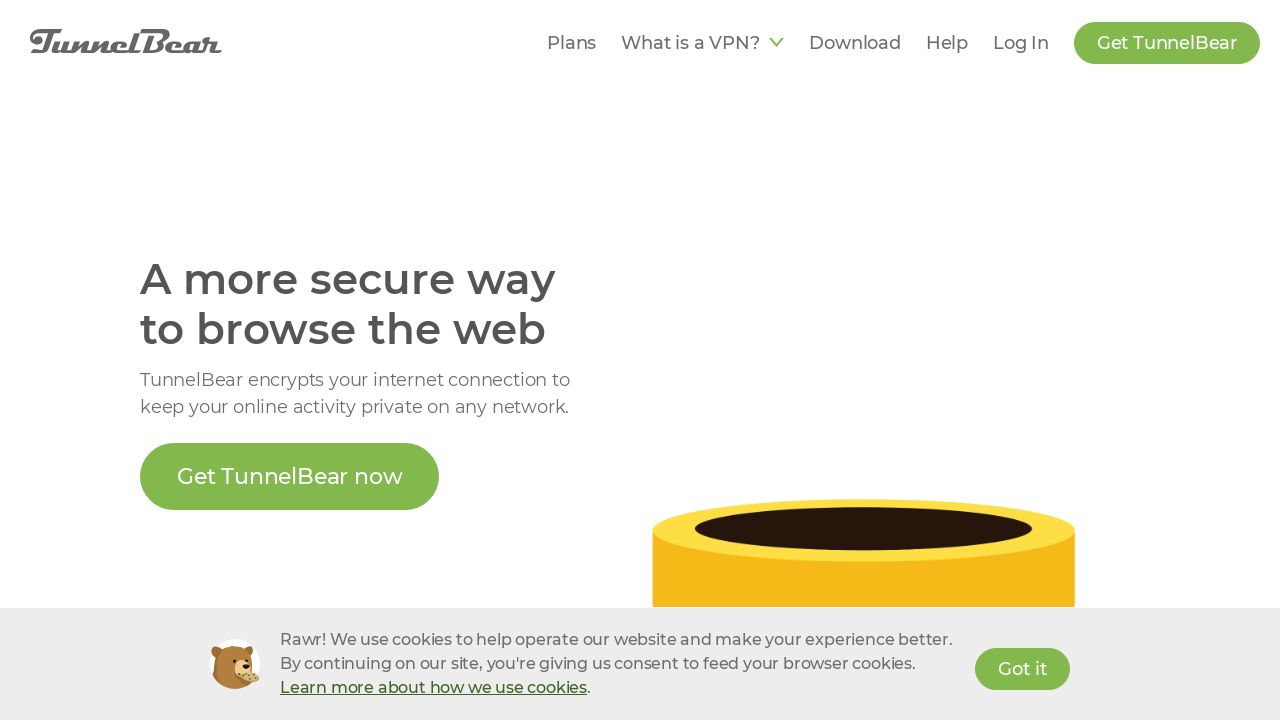

Scrolled to bottom of page
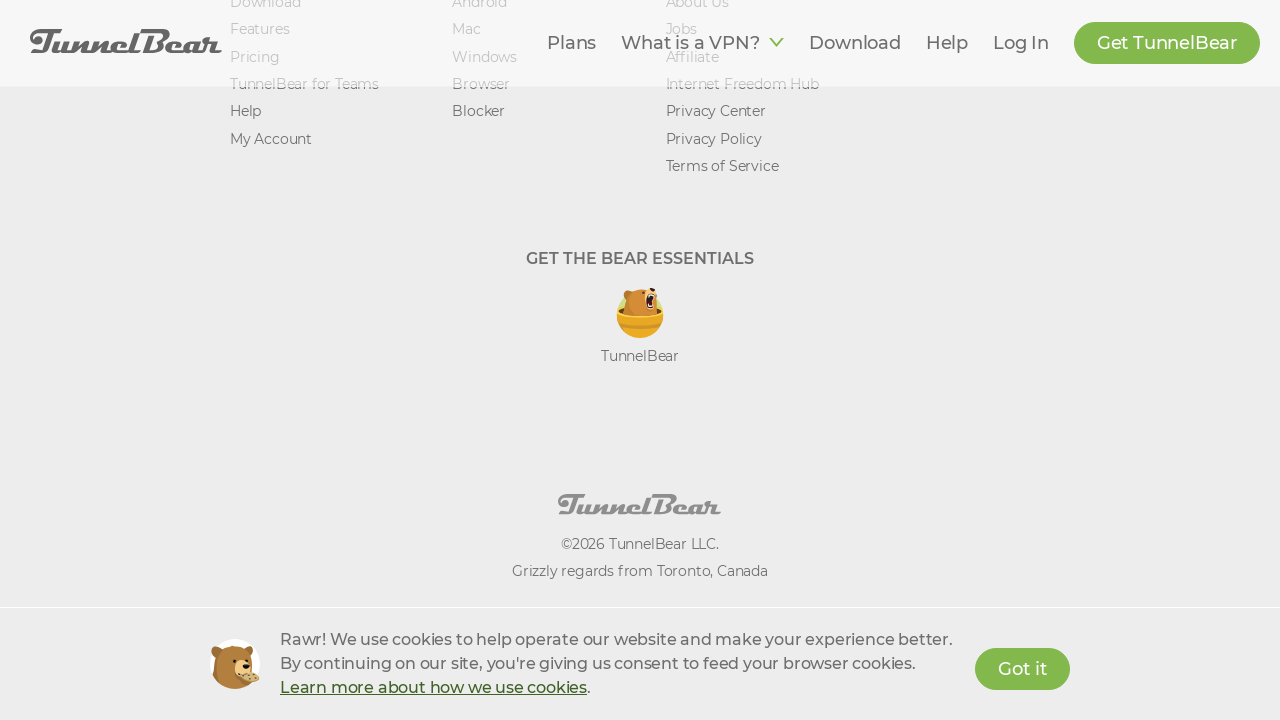

Clicked on iPhone & iPad app link at (500, 361) on xpath=//a[text()='iPhone & iPad']
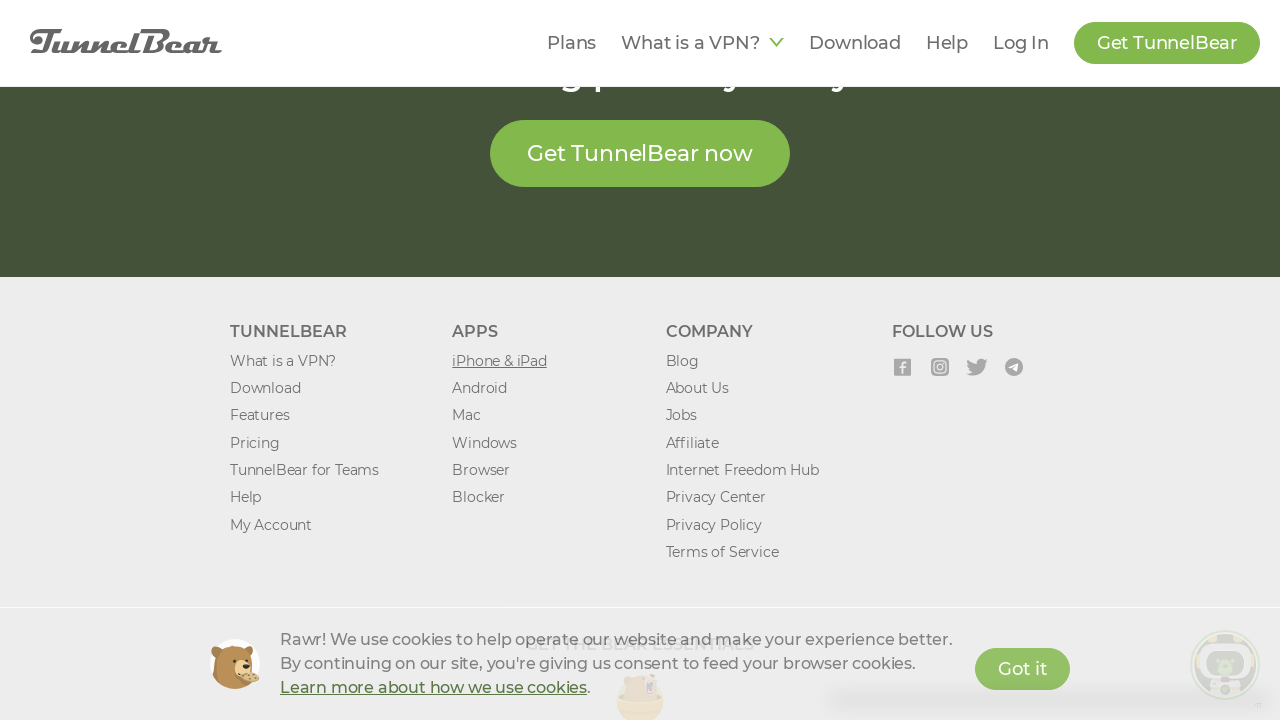

iOS app navigation link is visible
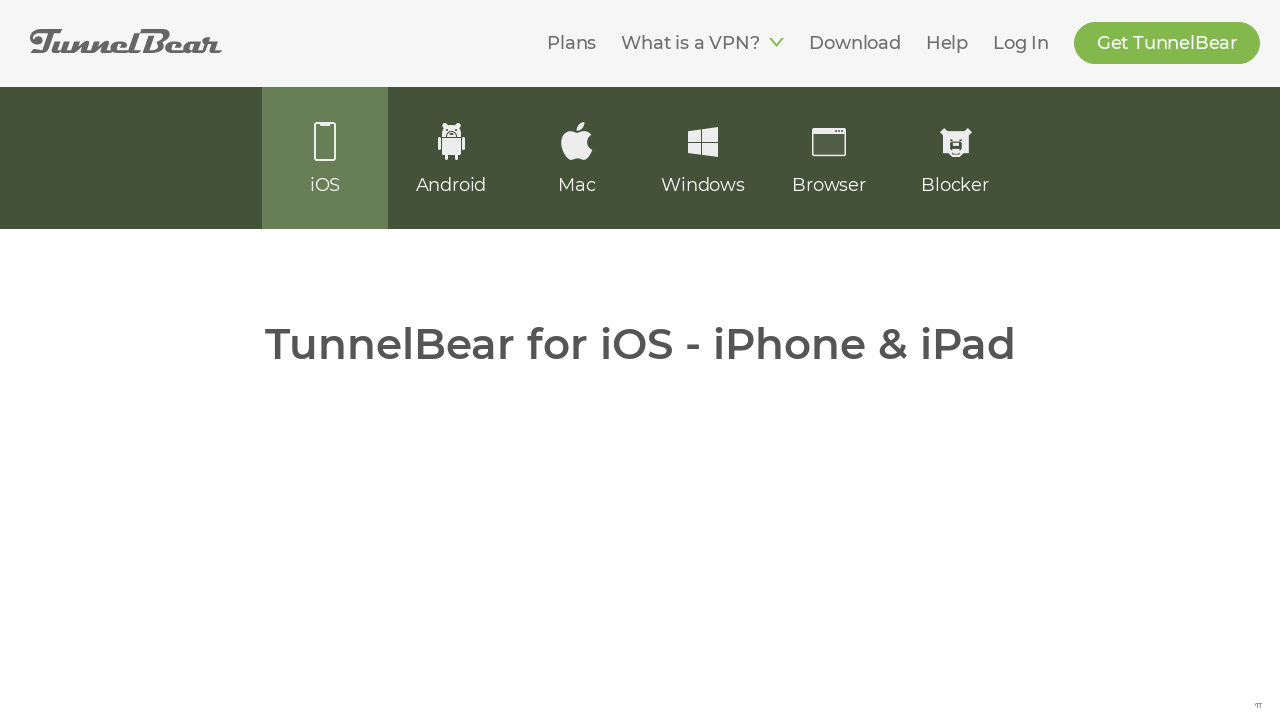

Android app navigation link is visible
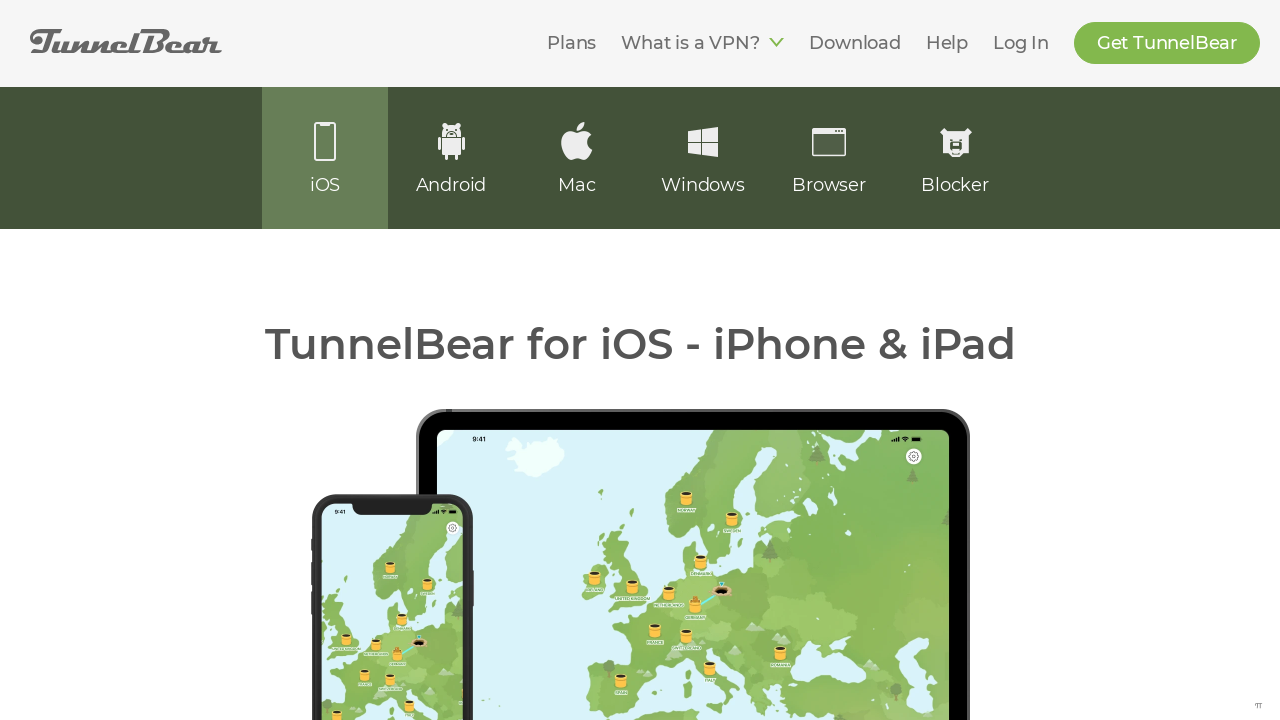

Mac app navigation link is visible
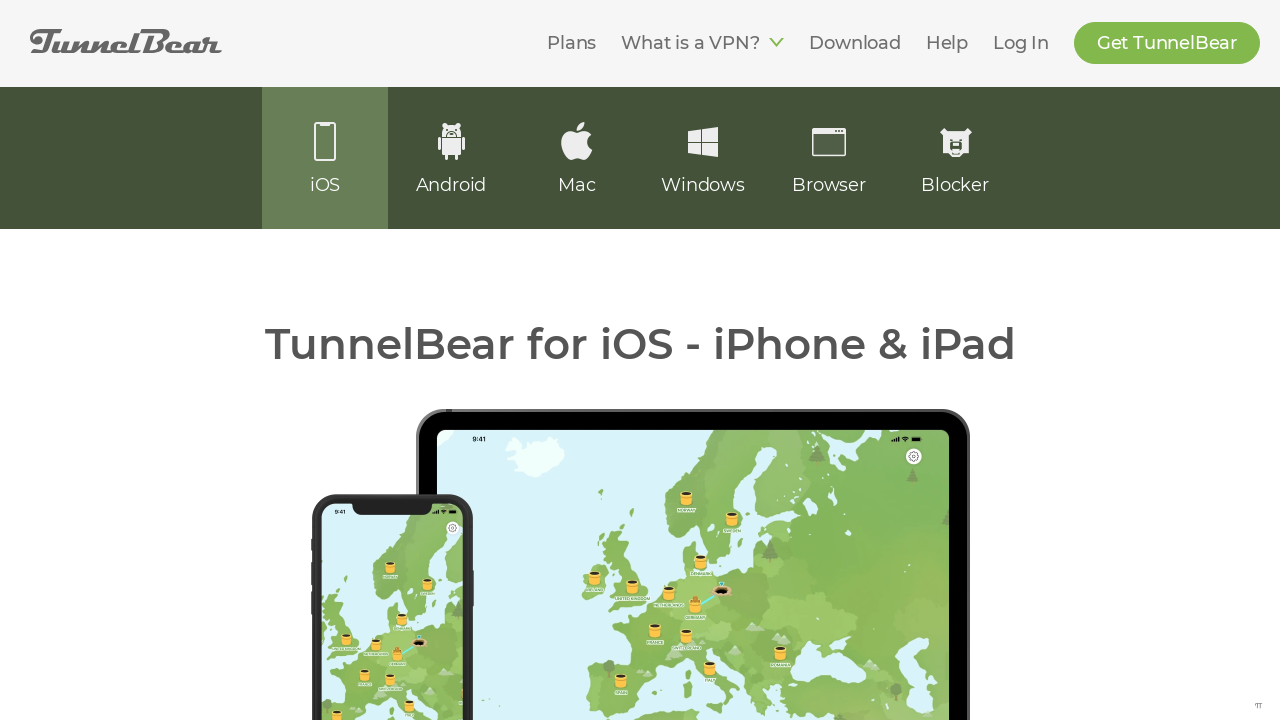

Windows app navigation link is visible
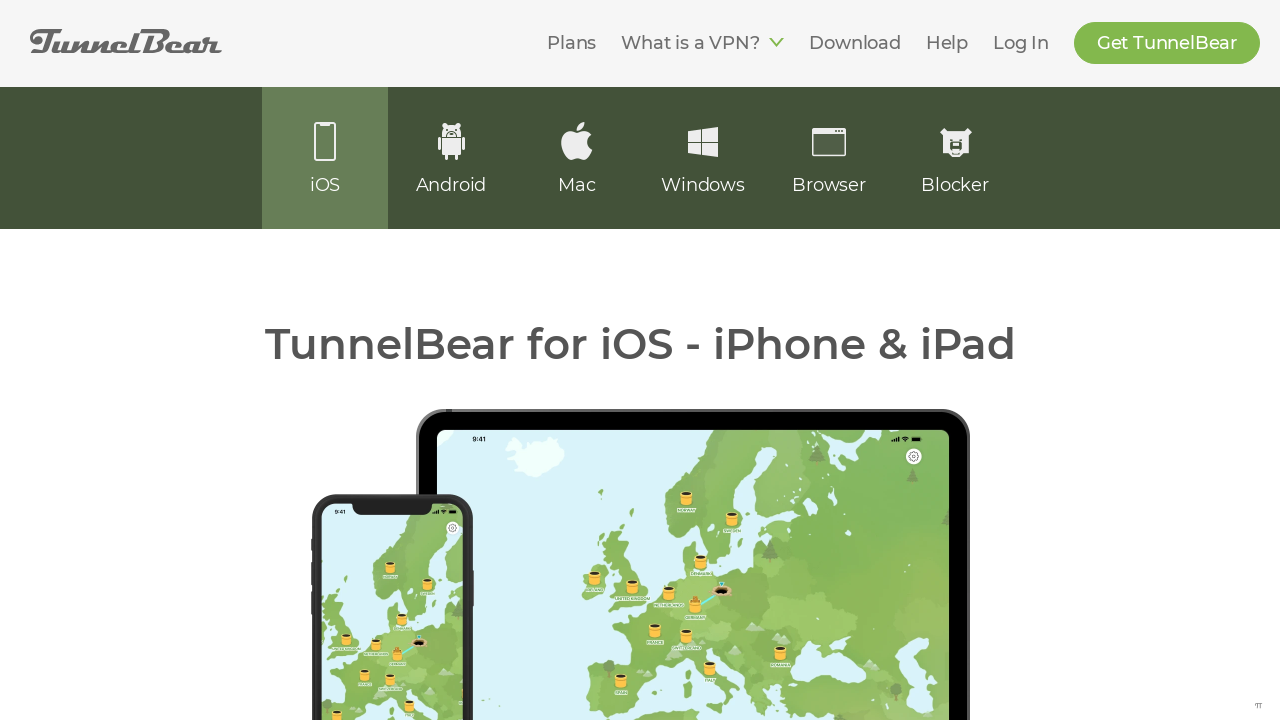

Browser app navigation link is visible
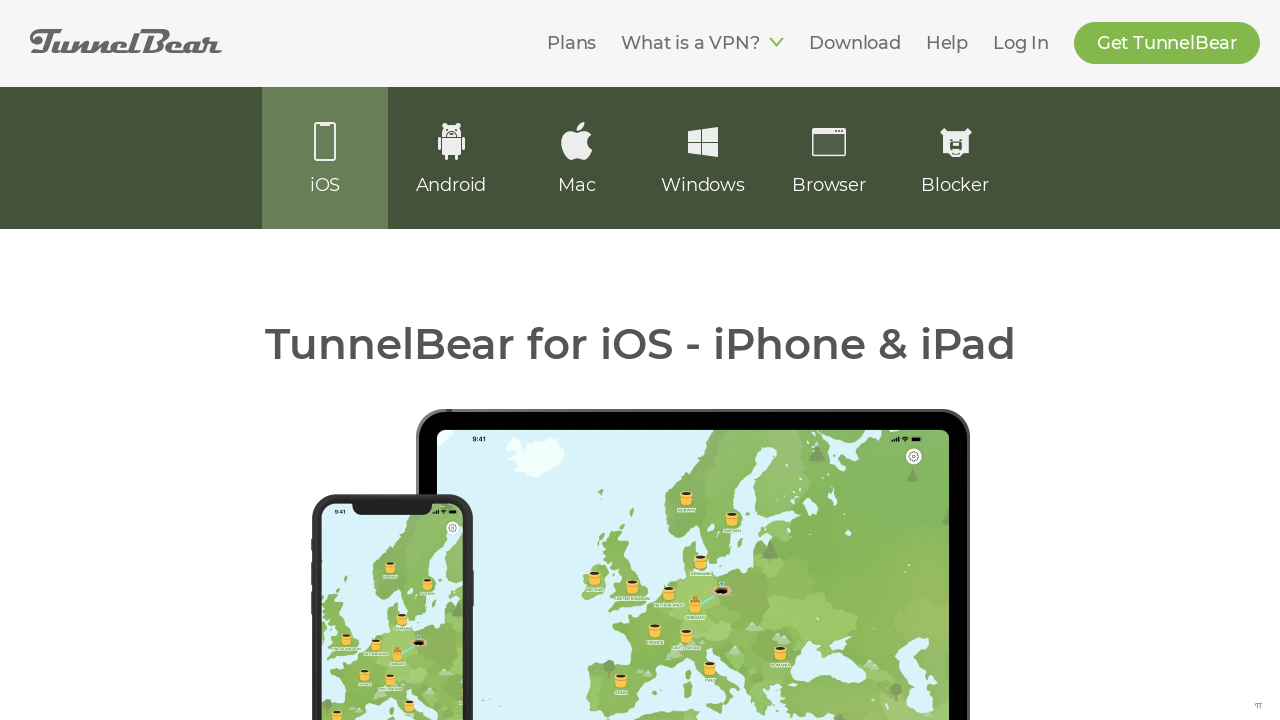

Blocker app navigation link is visible
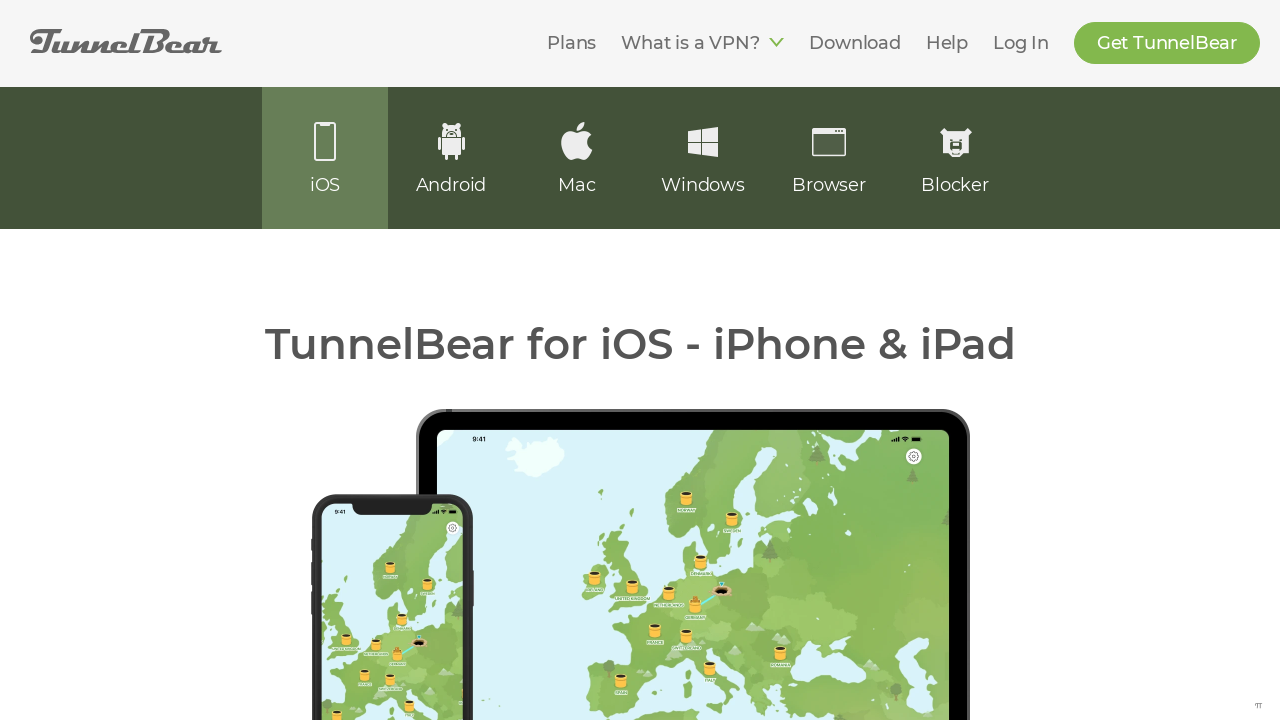

Clicked Android app navigation link at (480, 360) on a[href='/apps/android']
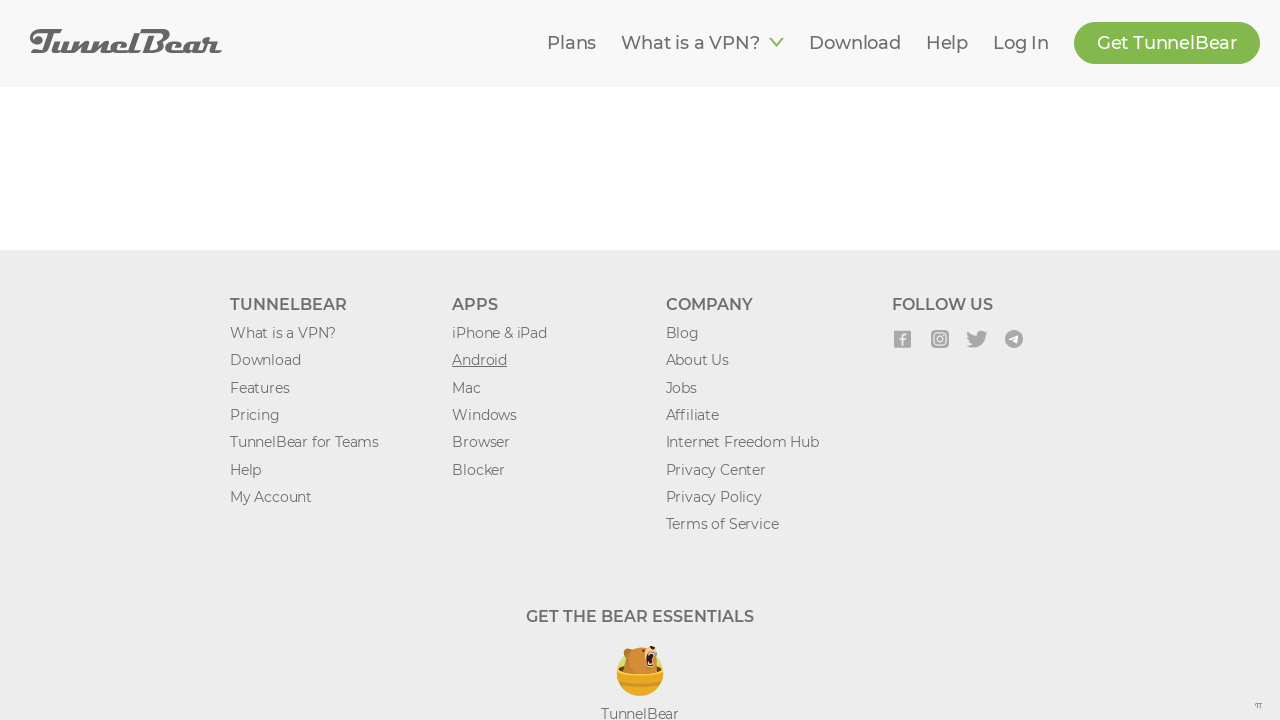

Android app page loaded successfully with iOS link visible
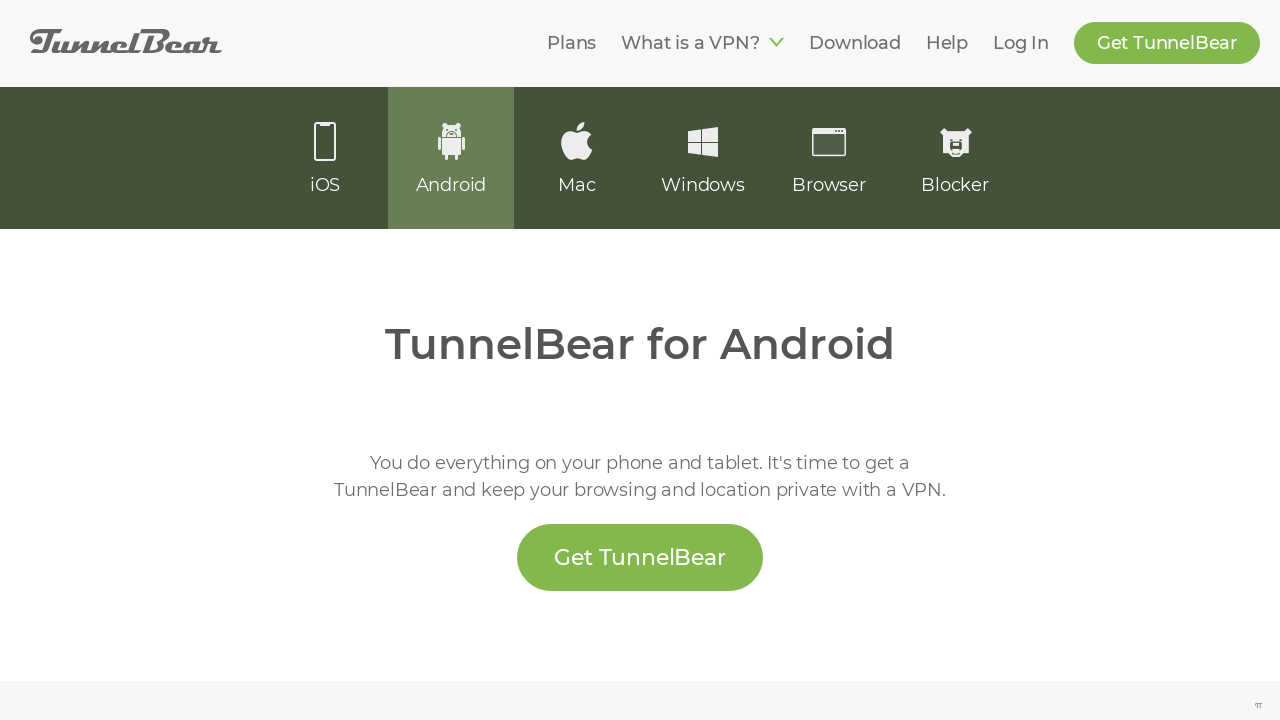

Clicked Mac app navigation link at (467, 361) on a[href='/apps/mac']
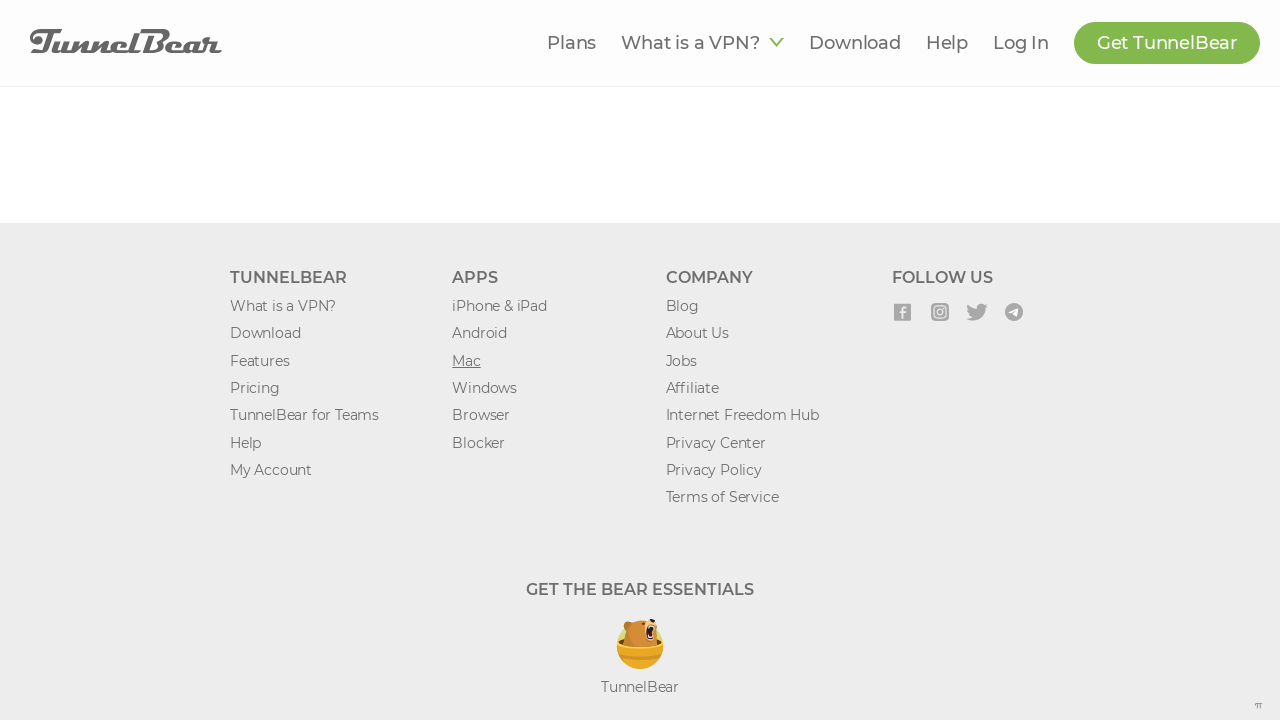

Mac app page loaded successfully with iOS link visible
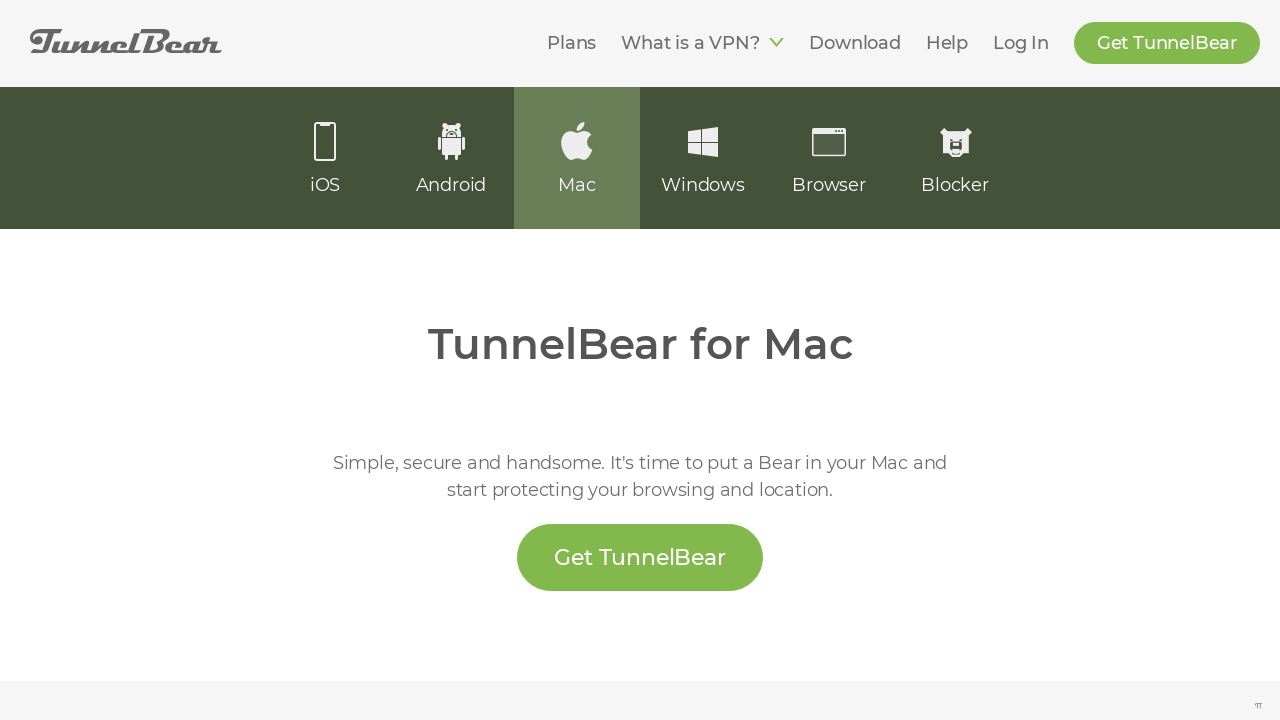

Clicked Windows app navigation link at (485, 360) on a[href='/apps/windows']
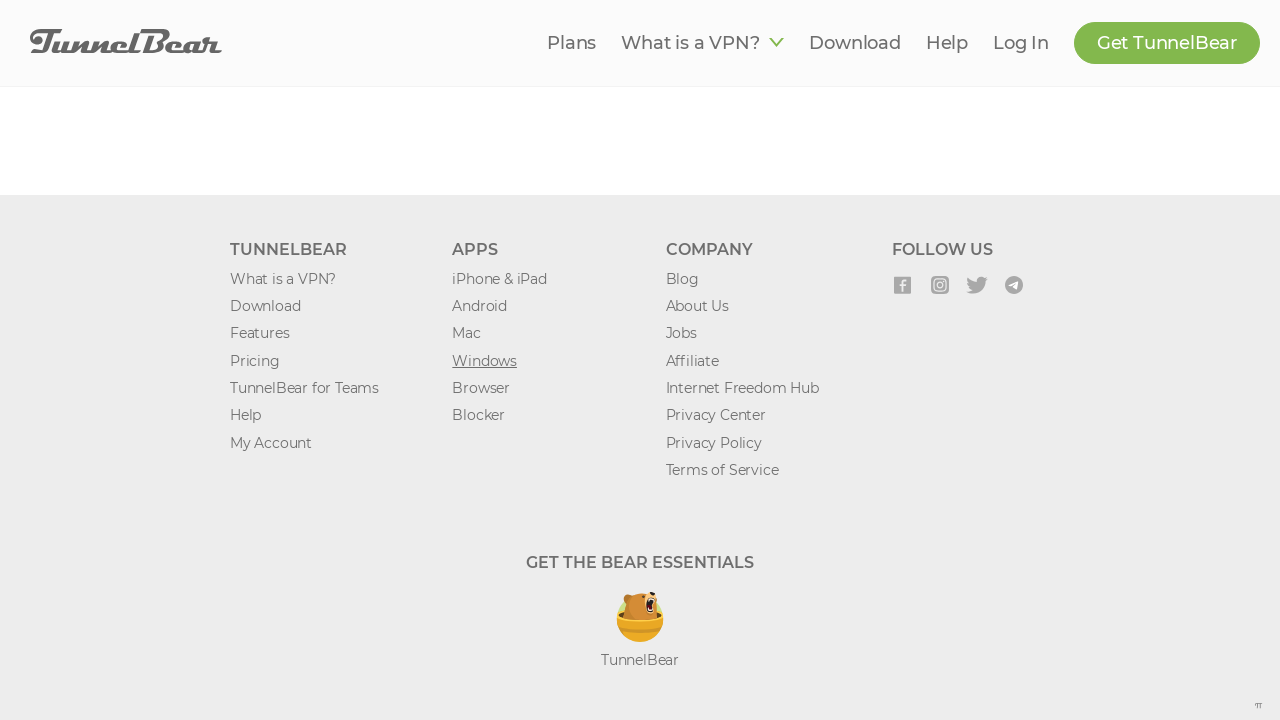

Windows app page loaded successfully with iOS link visible
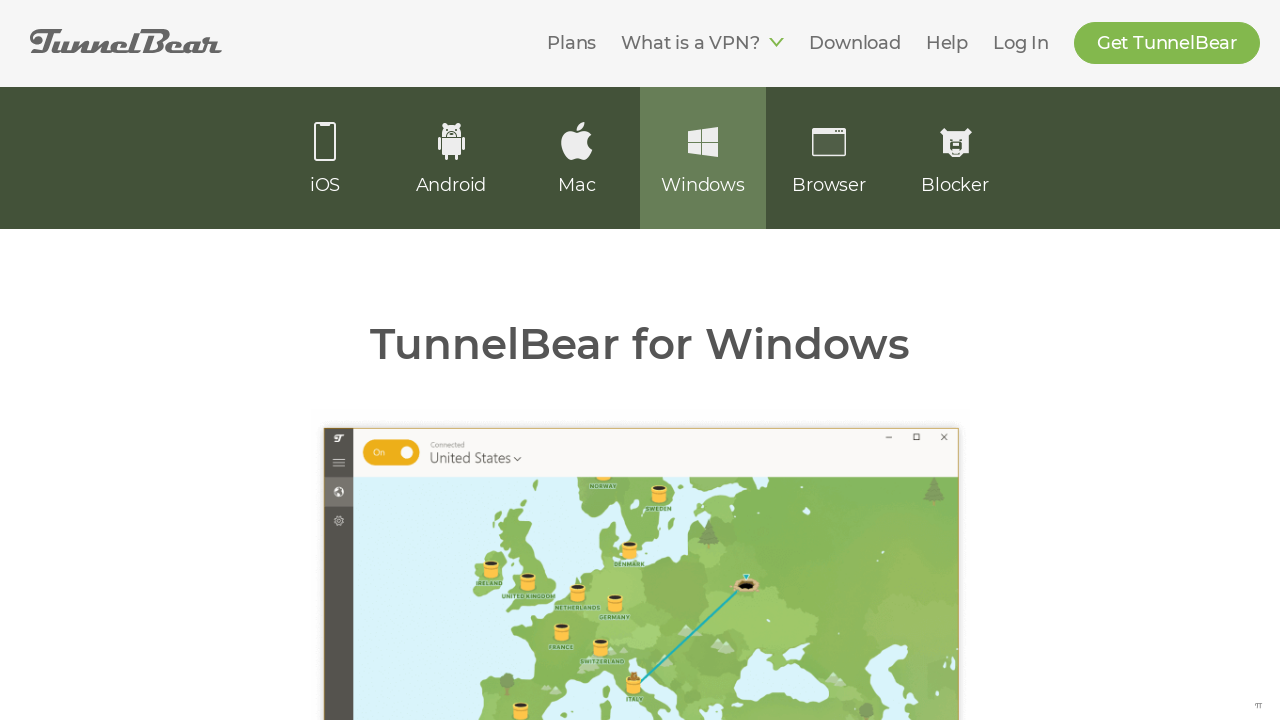

Clicked Browser app navigation link at (481, 361) on a[href='/apps/browser']
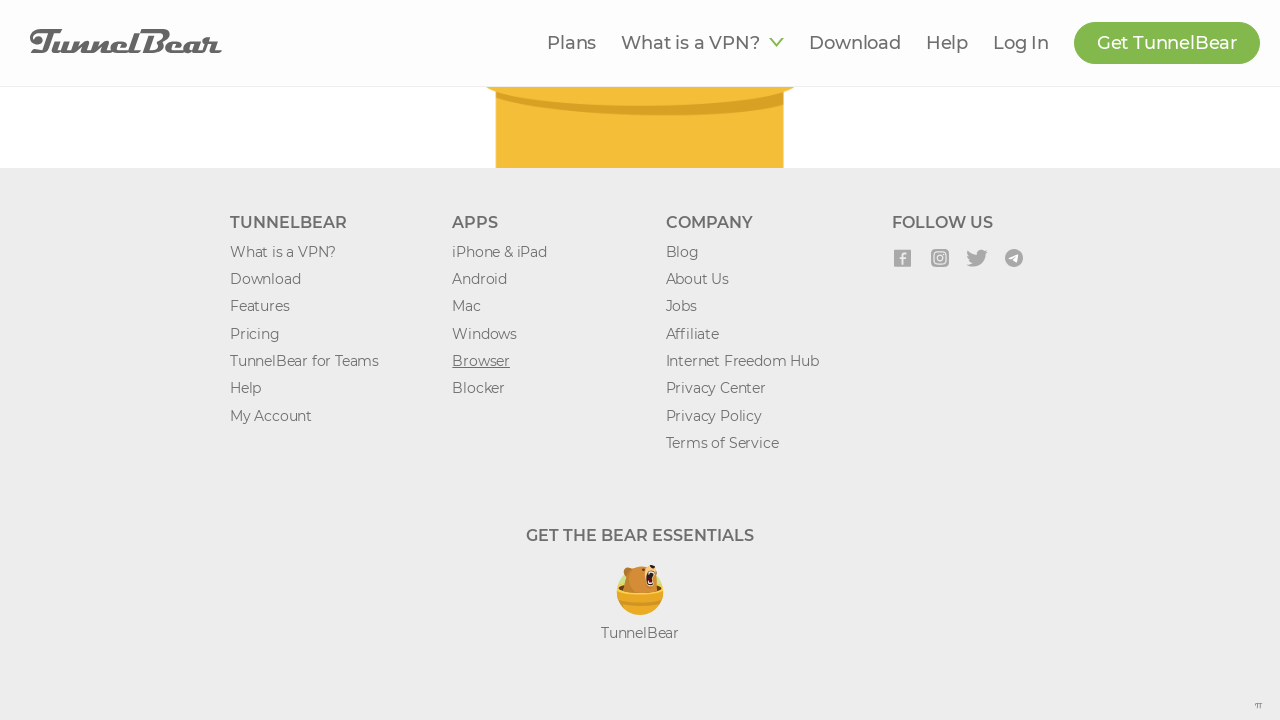

Browser app page loaded successfully with iOS link visible
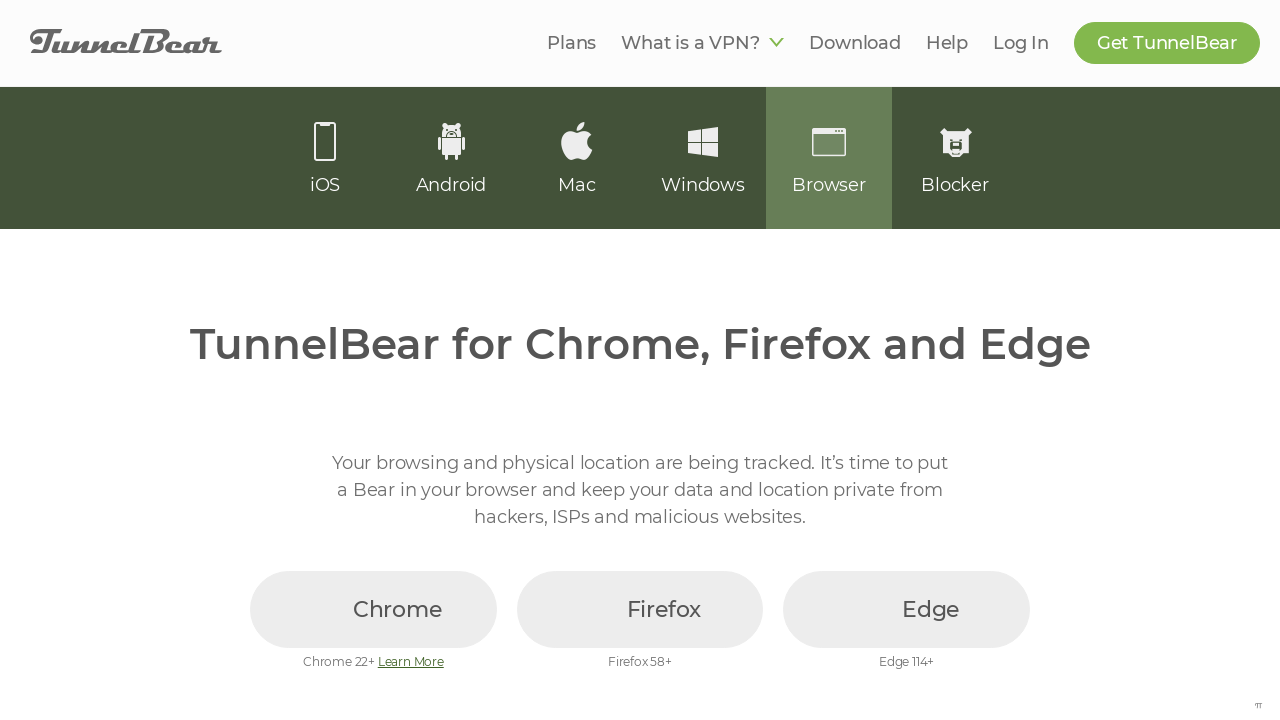

Clicked Blocker app navigation link at (479, 361) on a[href='/apps/blocker']
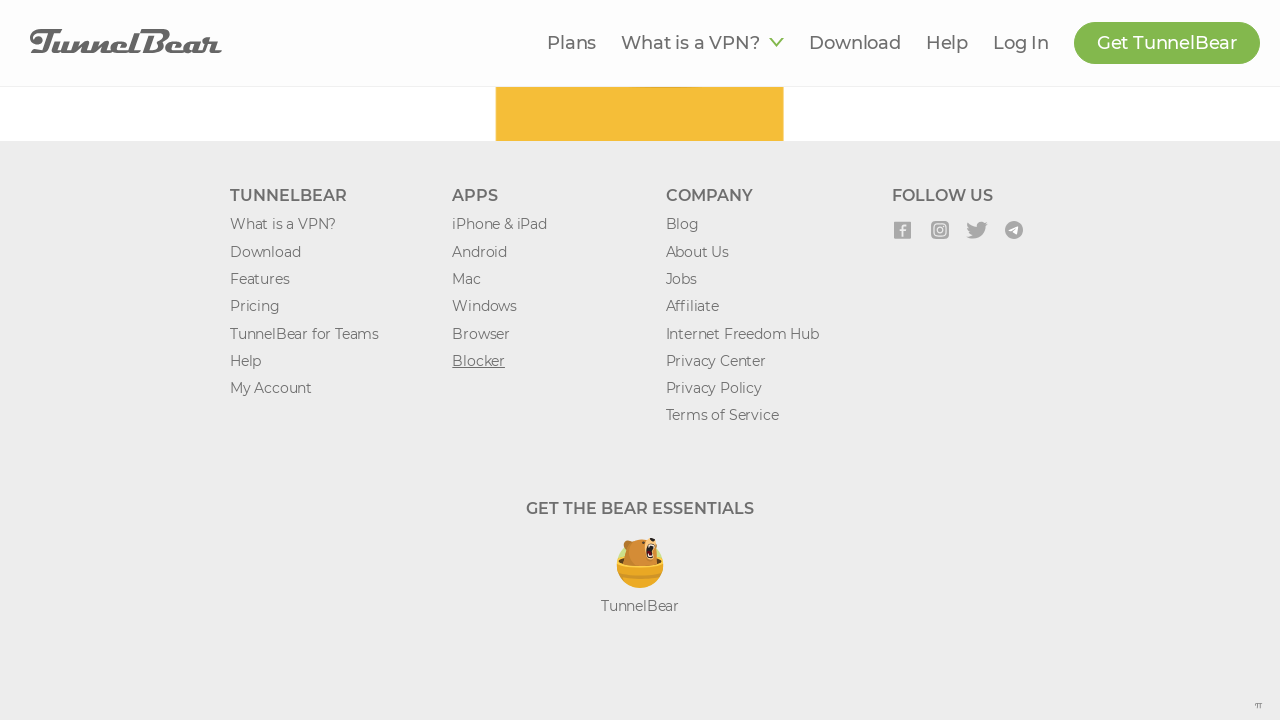

Blocker app page loaded with iOS link visible
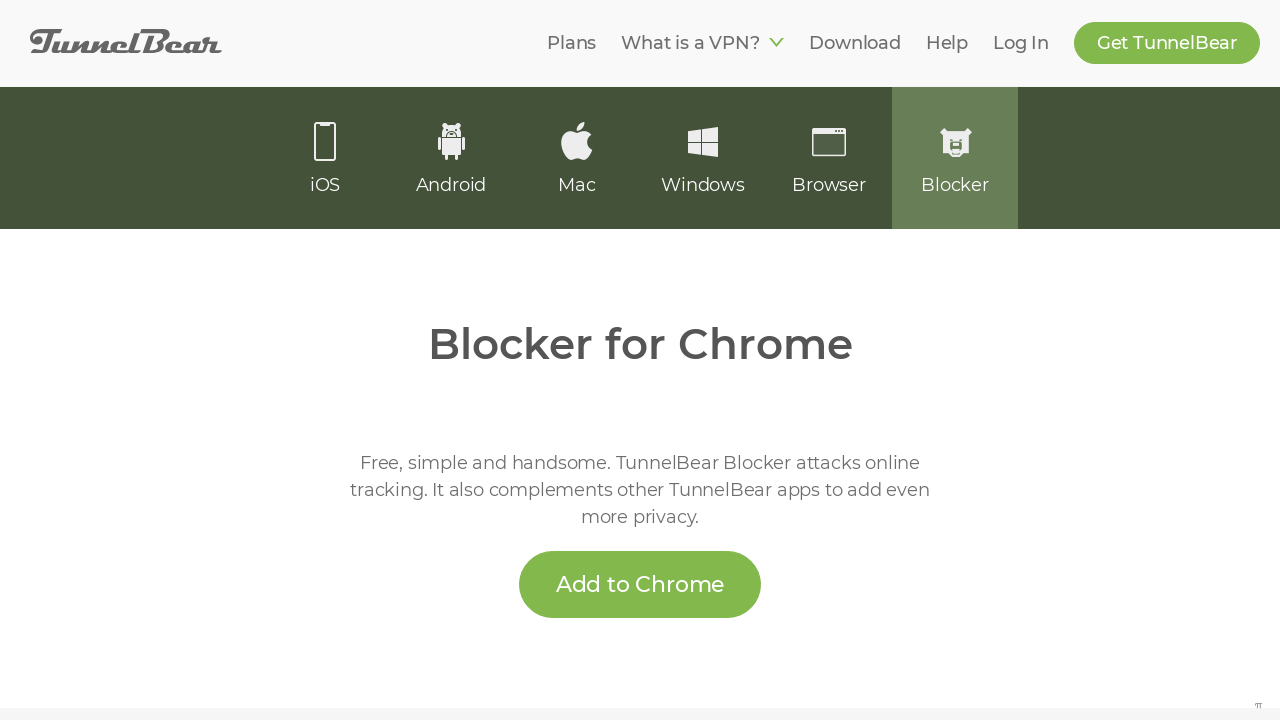

Android app link visible on Blocker page
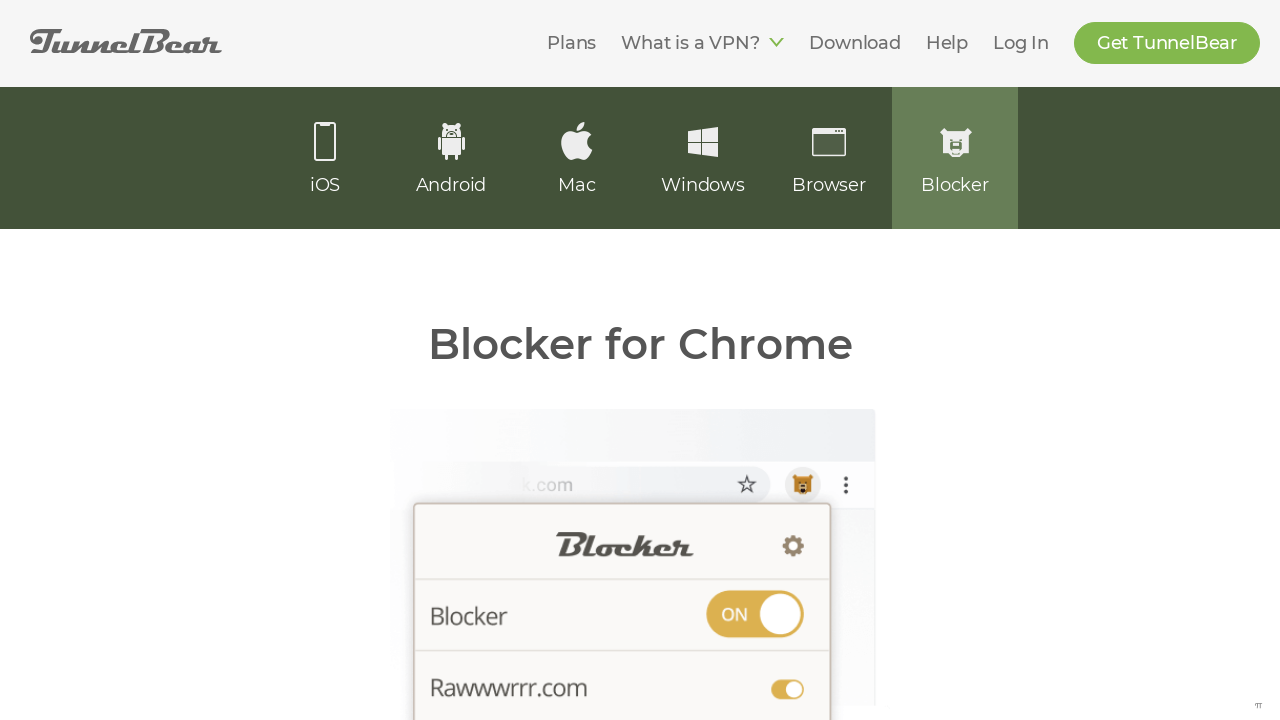

Mac app link visible on Blocker page
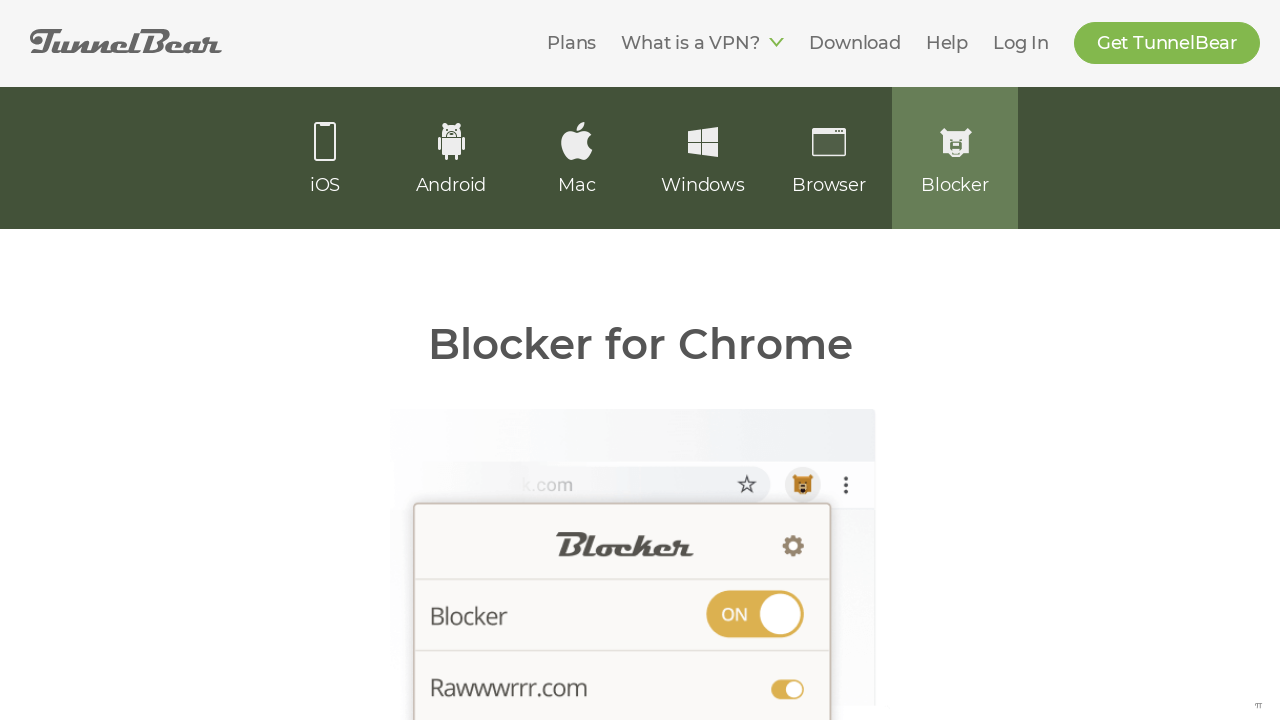

Windows app link visible on Blocker page
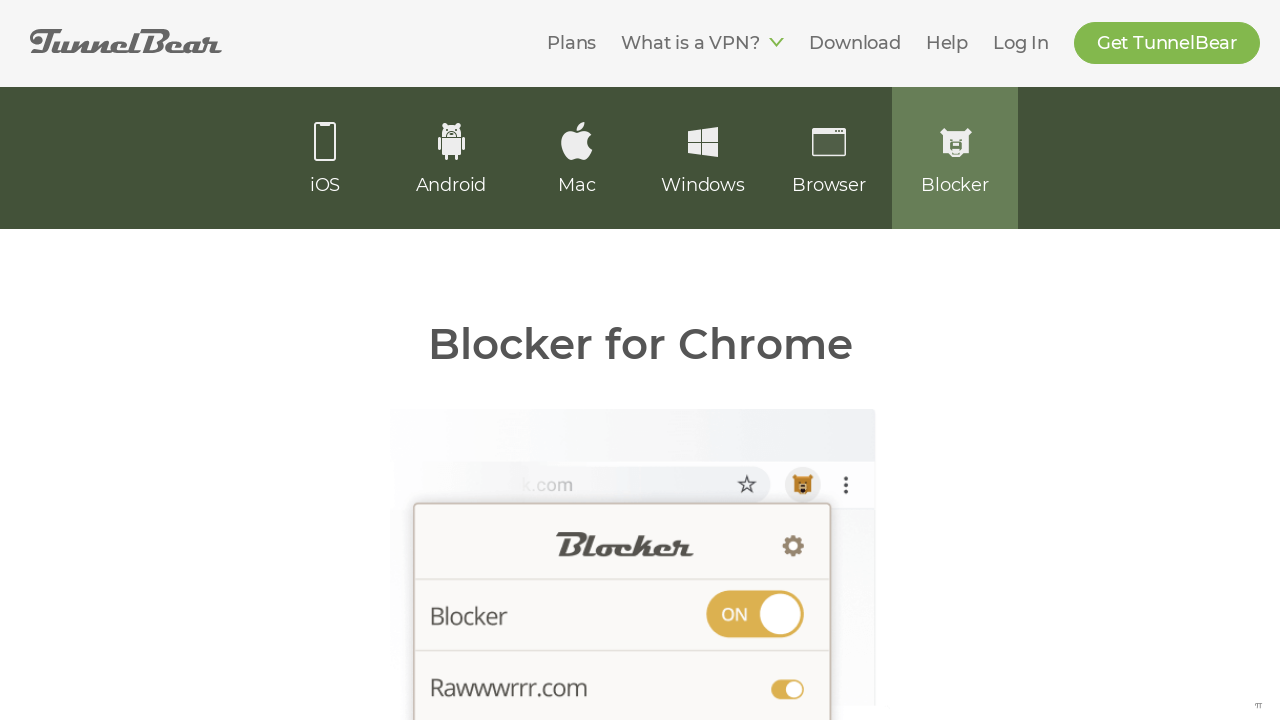

Browser app link visible on Blocker page
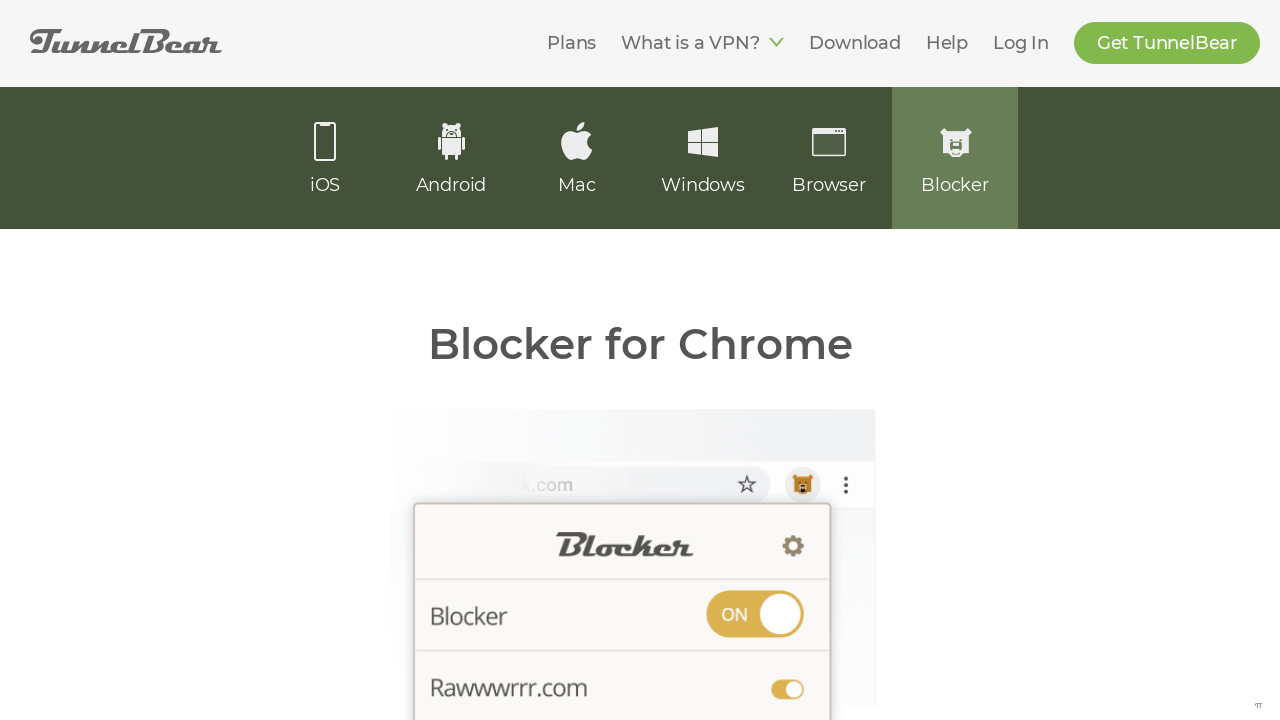

Blocker app link visible on Blocker page
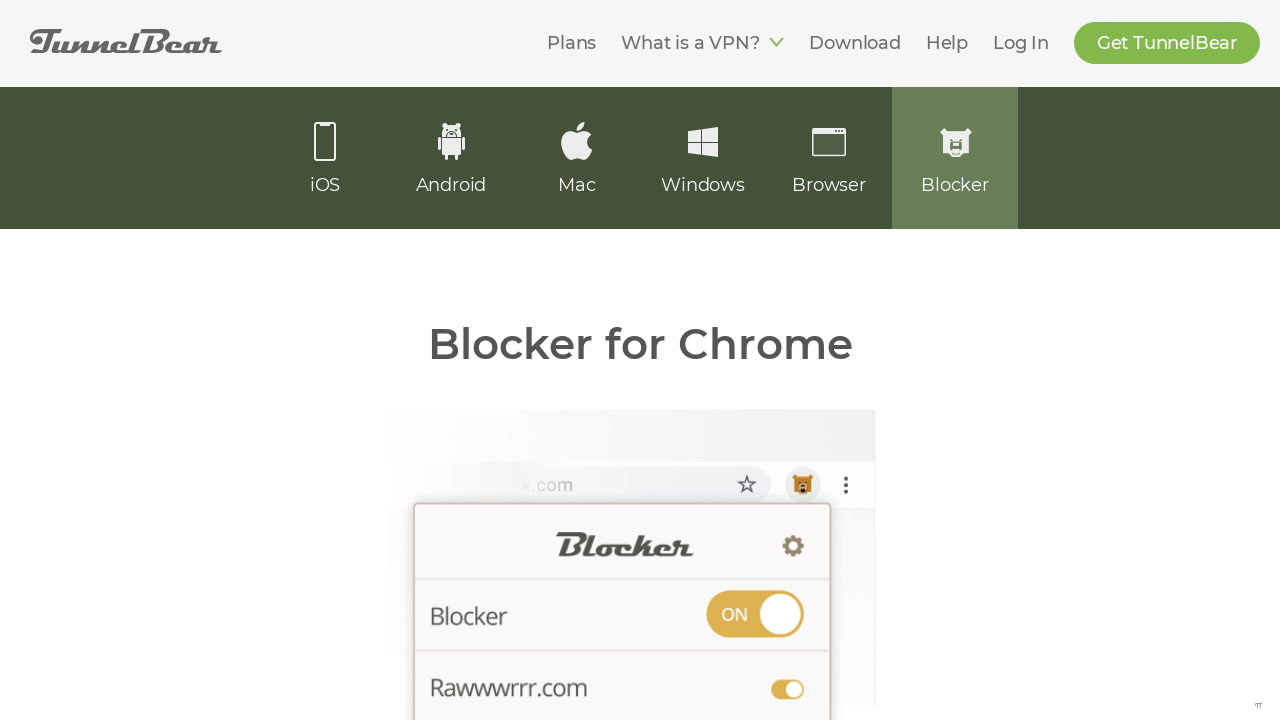

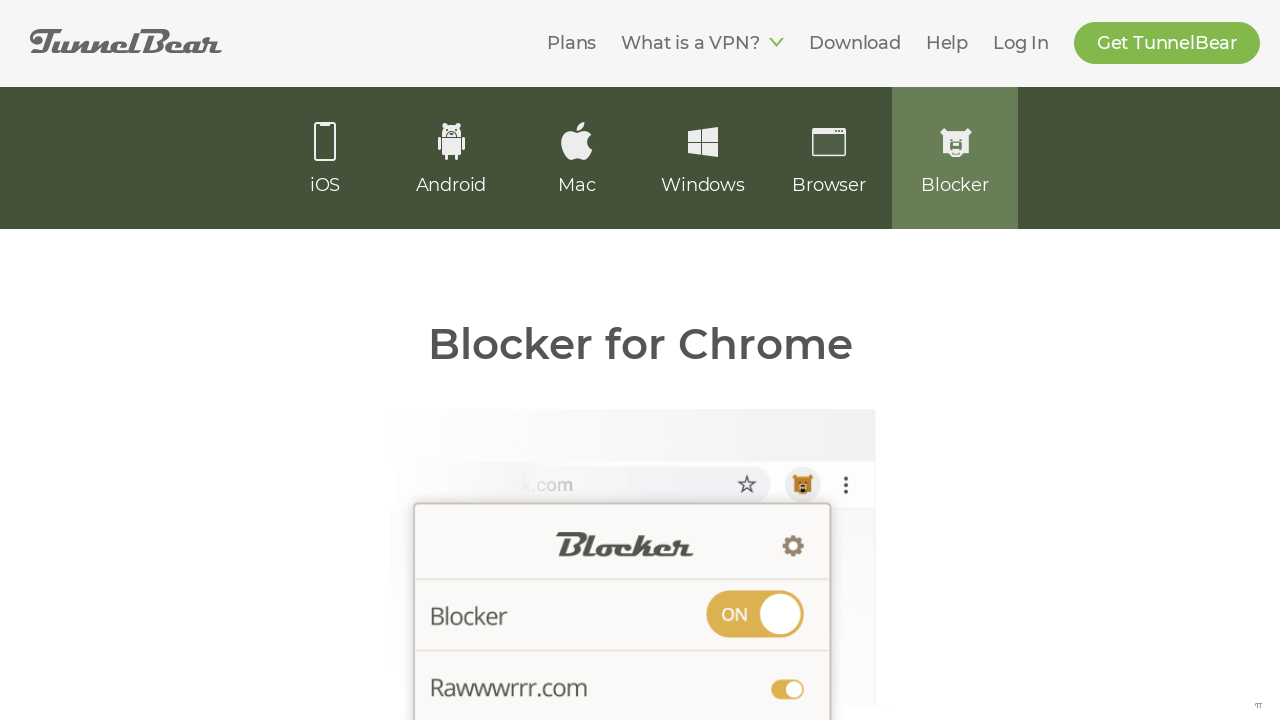